Navigates to a forex sentiment analysis tool and clicks on a specific currency pair symbol to view its trading sentiment ratios.

Starting URL: https://fxssi.com/tools/current-ratio?filter=AUDJPY

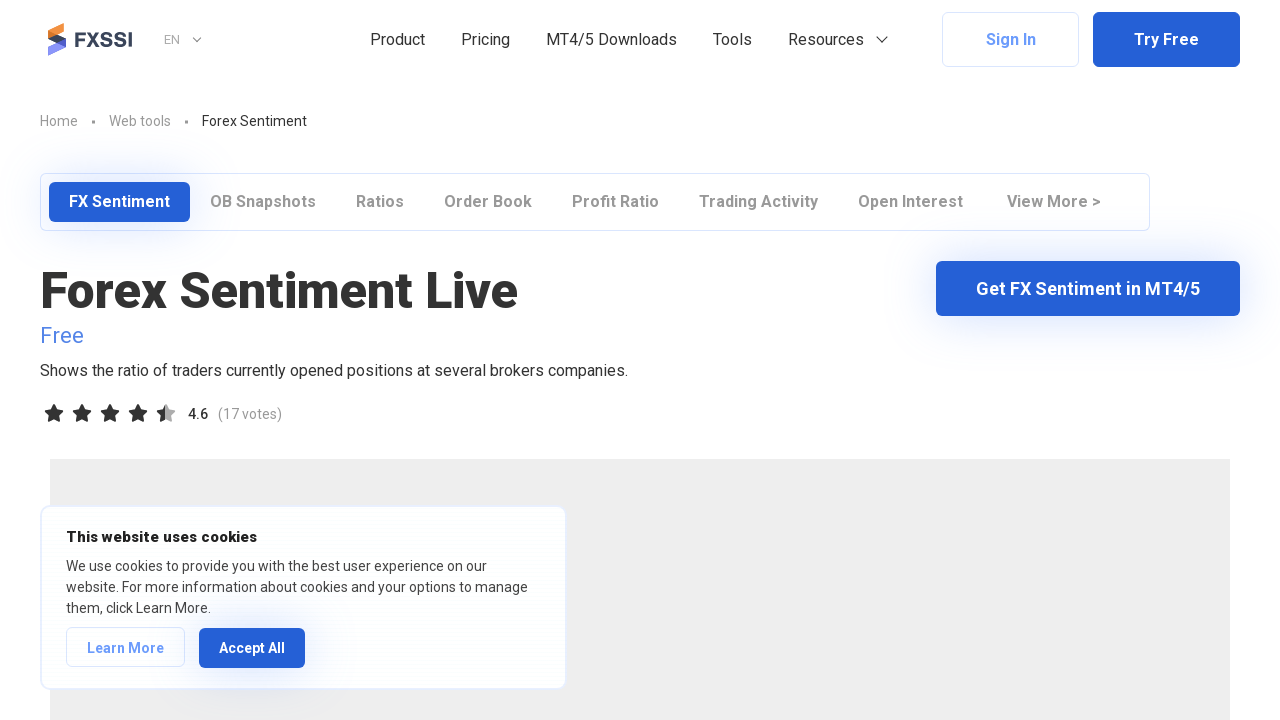

Clicked on EURUSD currency pair button to view sentiment data at (955, 360) on div.tool-button:text("EURUSD")
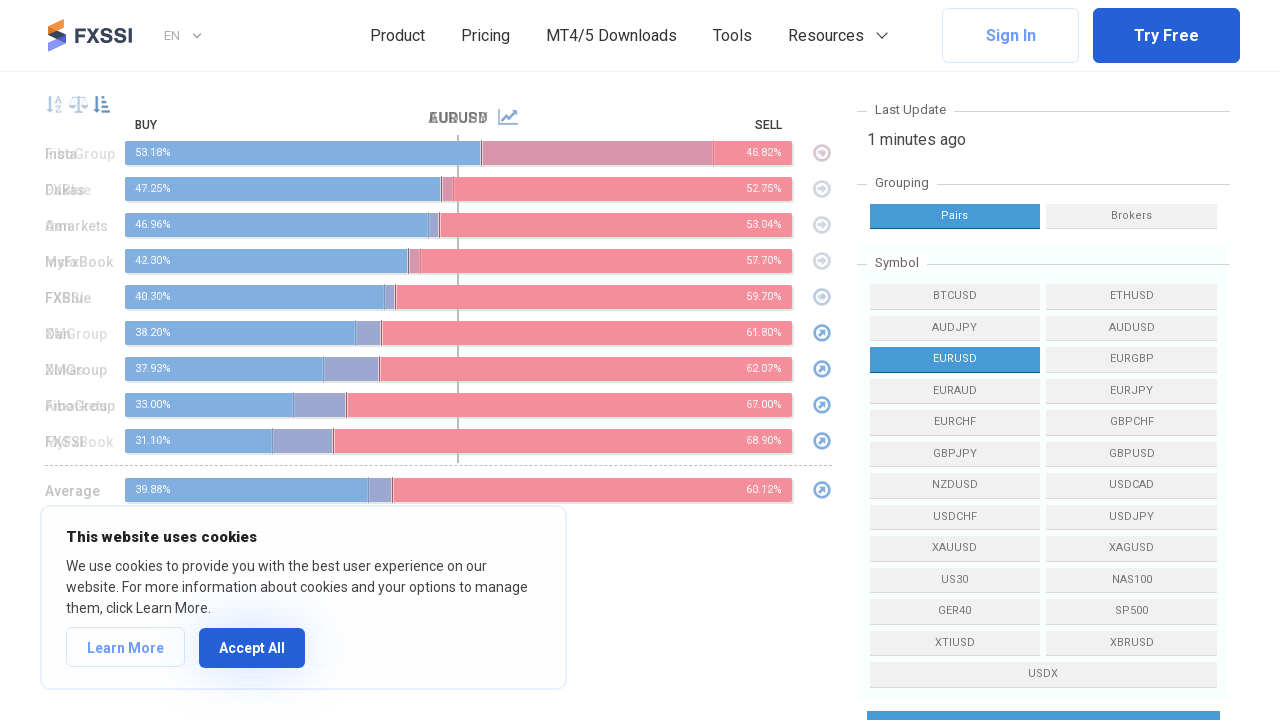

Sentiment ratio content loaded and active currency pair header displayed
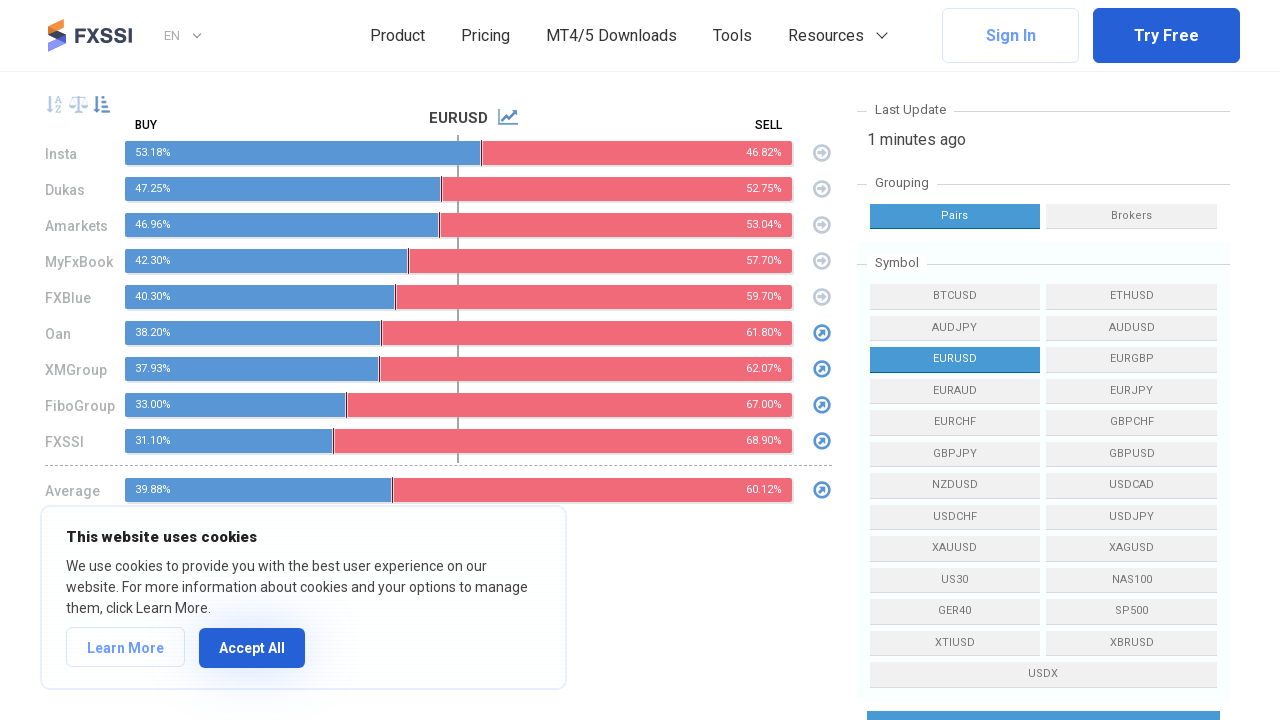

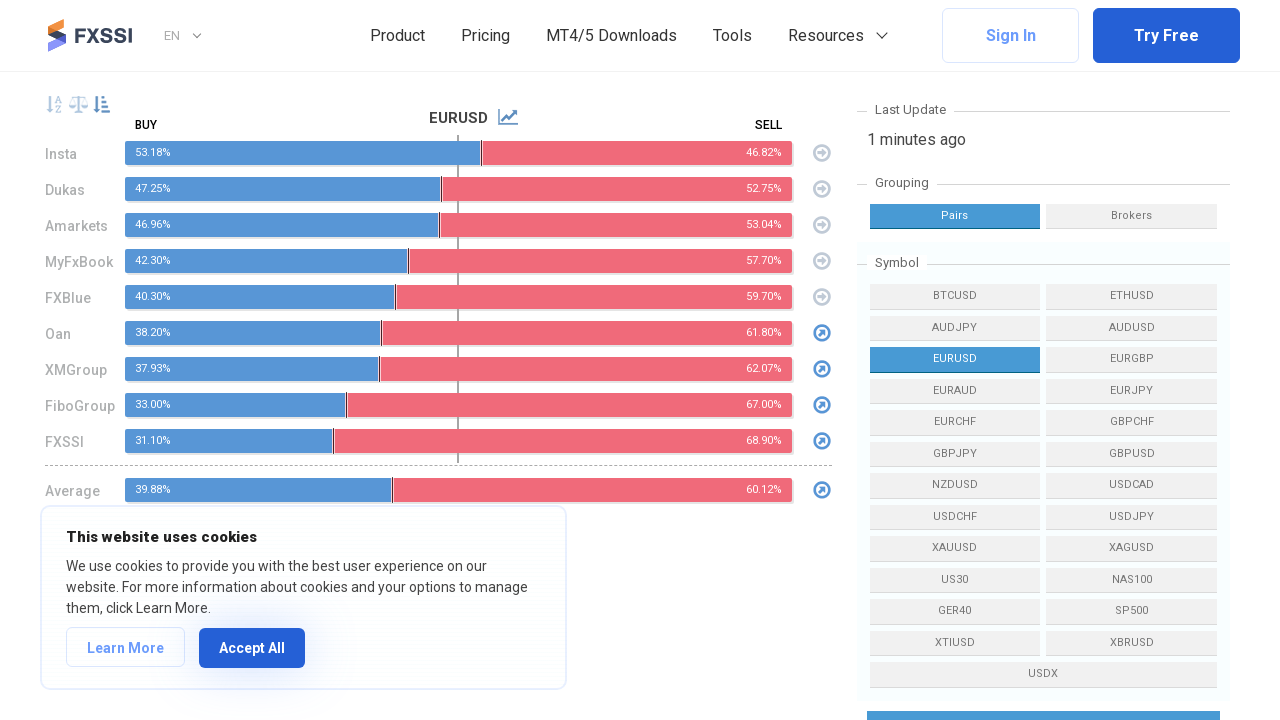